Tests window handling functionality by opening multiple new windows, switching between them to get their titles, and then returning to the parent window

Starting URL: https://the-internet.herokuapp.com/windows

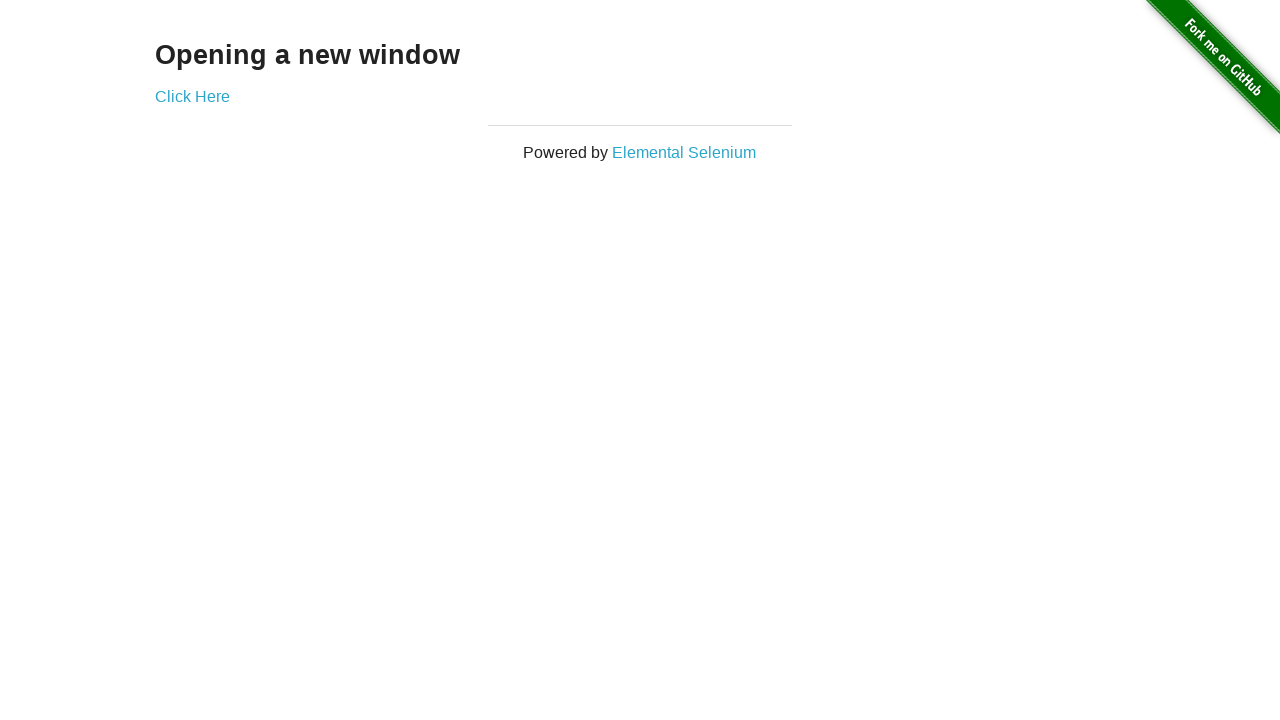

Stored reference to parent window
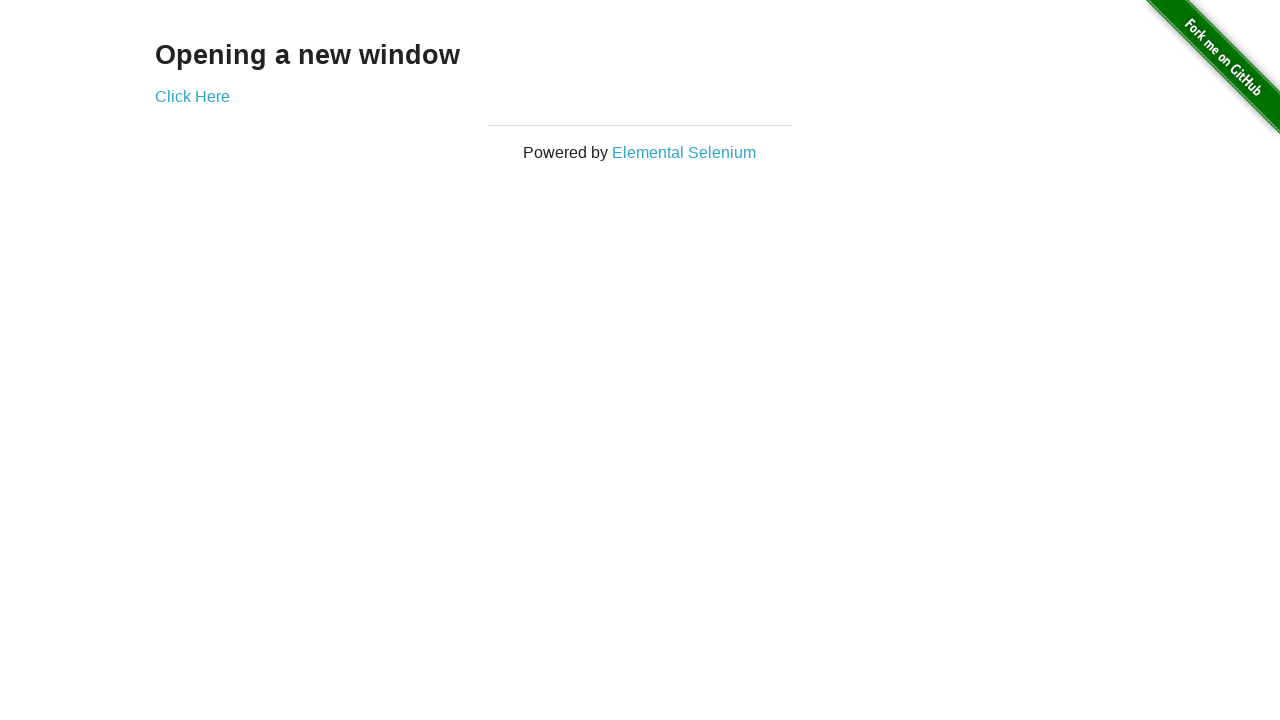

Clicked 'Click Here' link to open new window 1 at (192, 96) on a:text('Click Here')
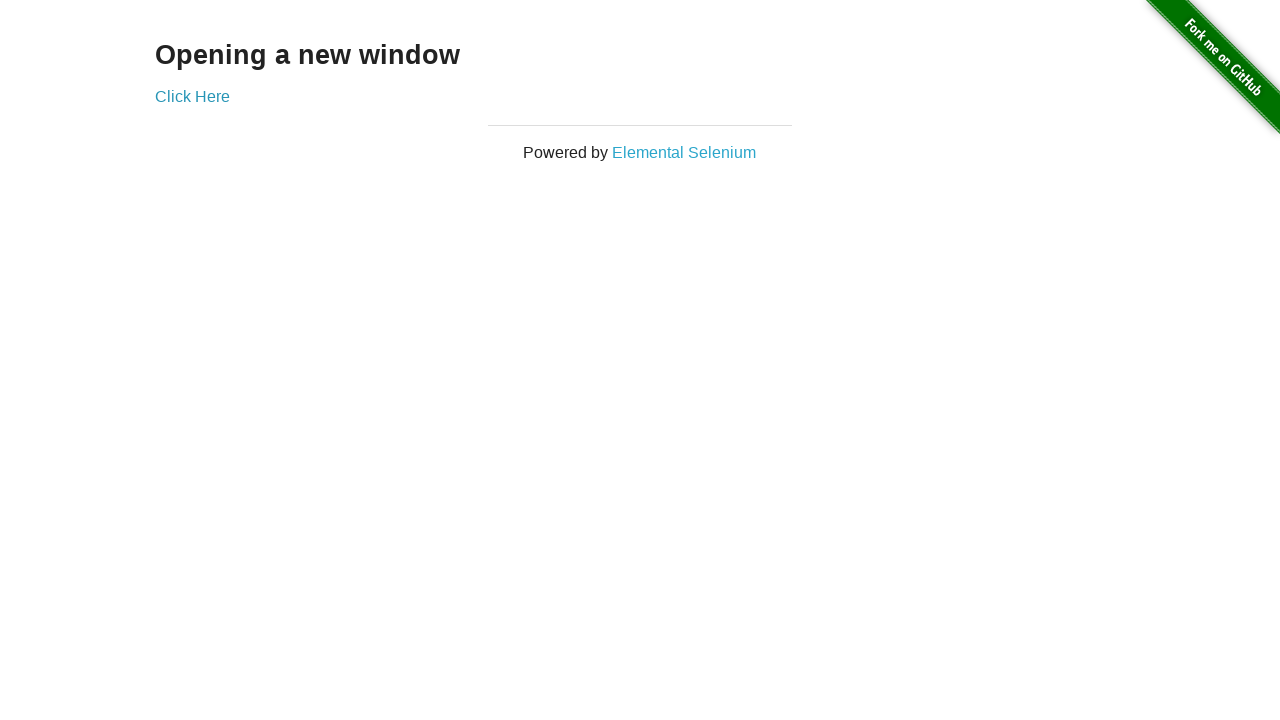

New window 1 opened and captured
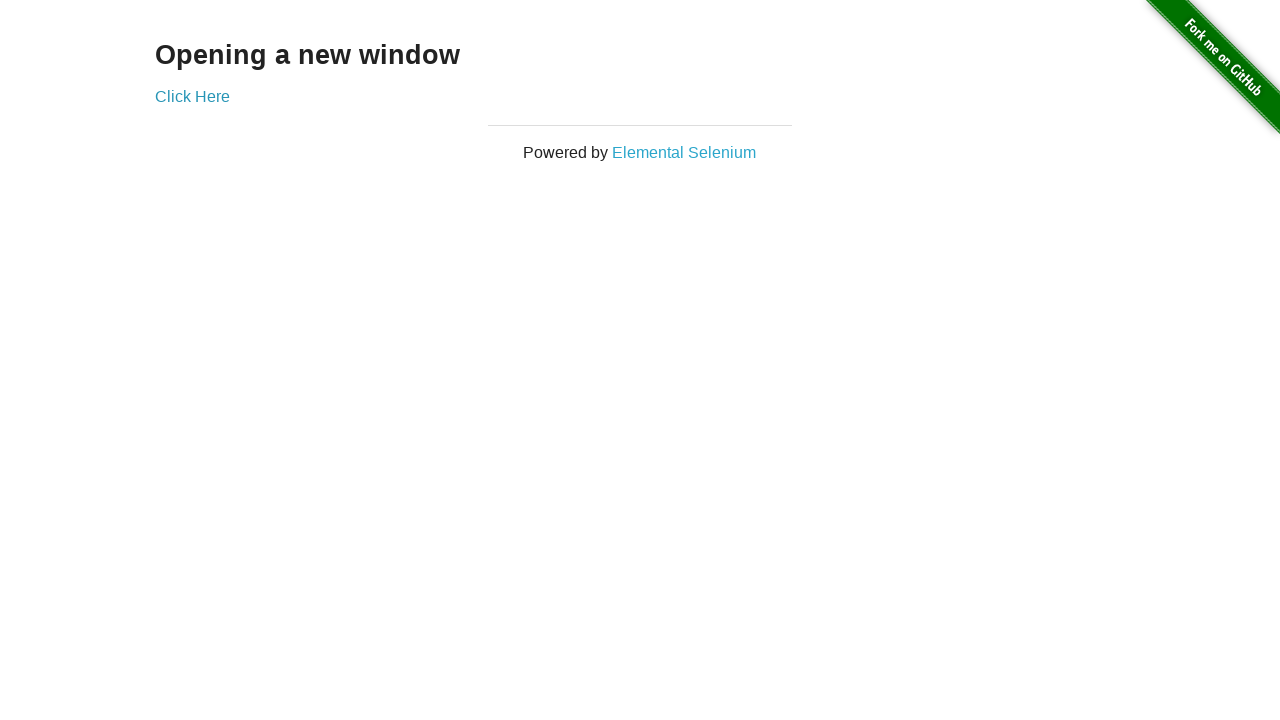

Retrieved title of new window 1: 'New Window'
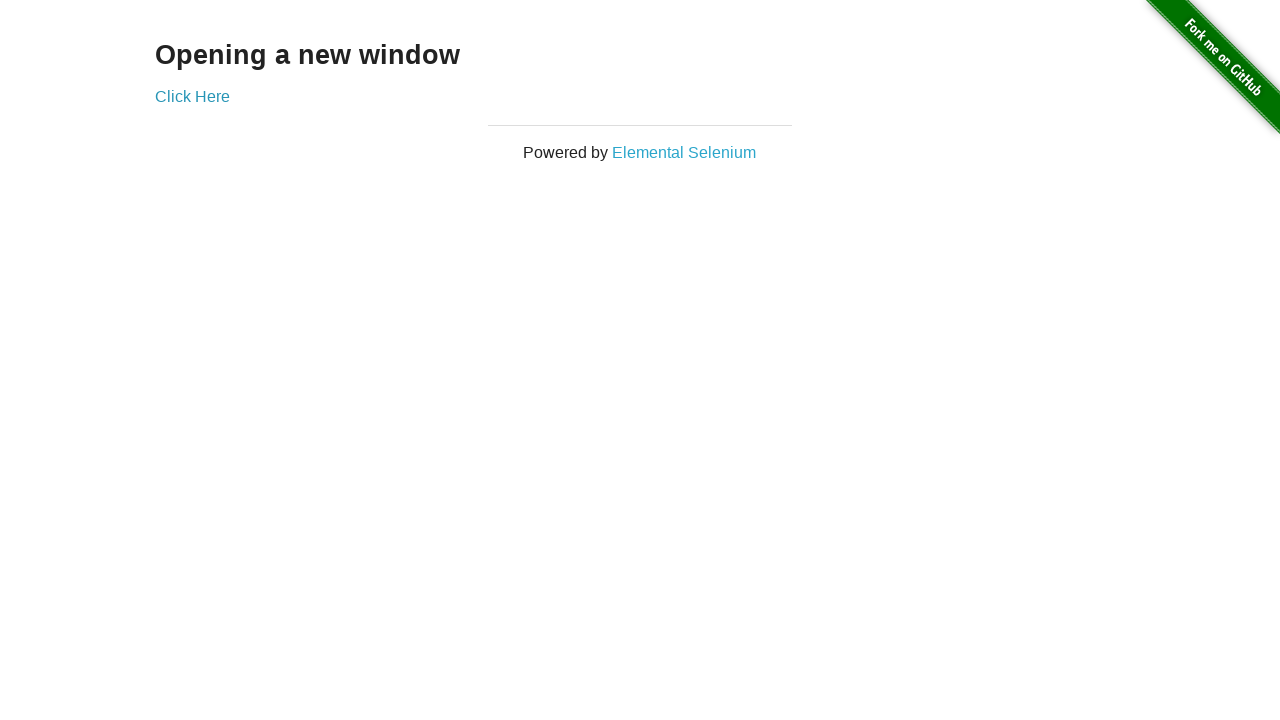

Clicked 'Click Here' link to open new window 2 at (192, 96) on a:text('Click Here')
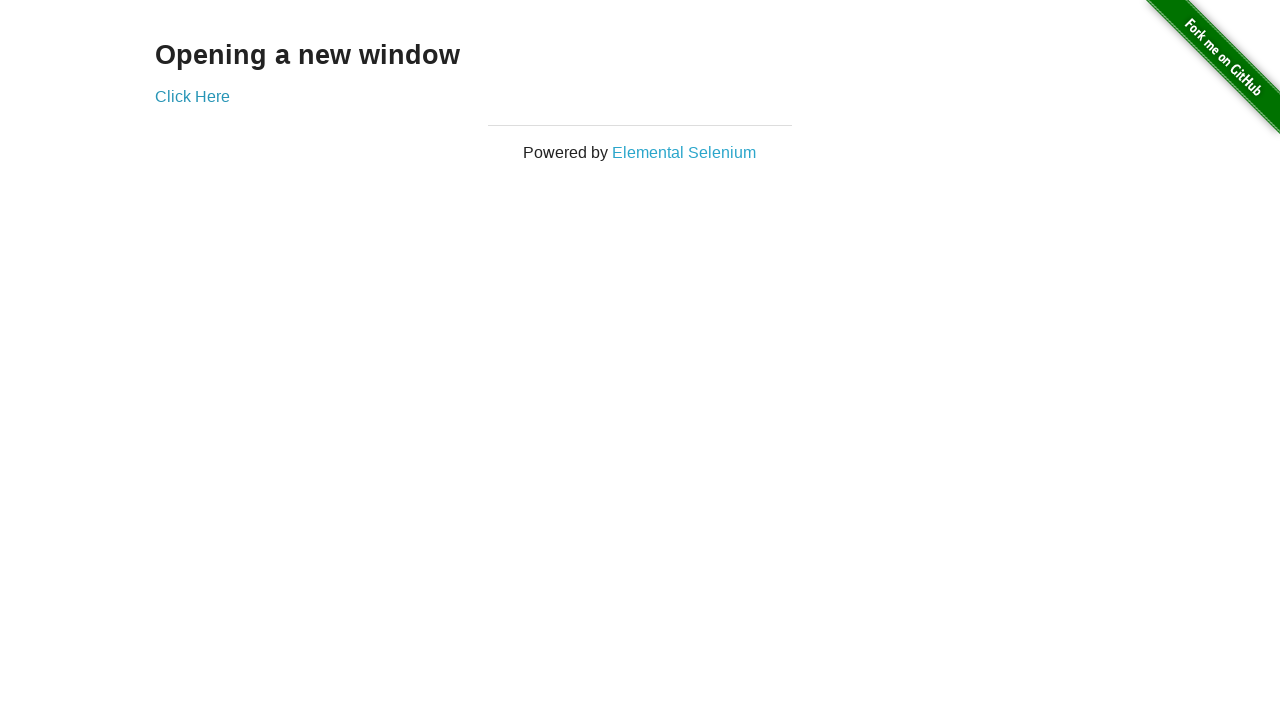

New window 2 opened and captured
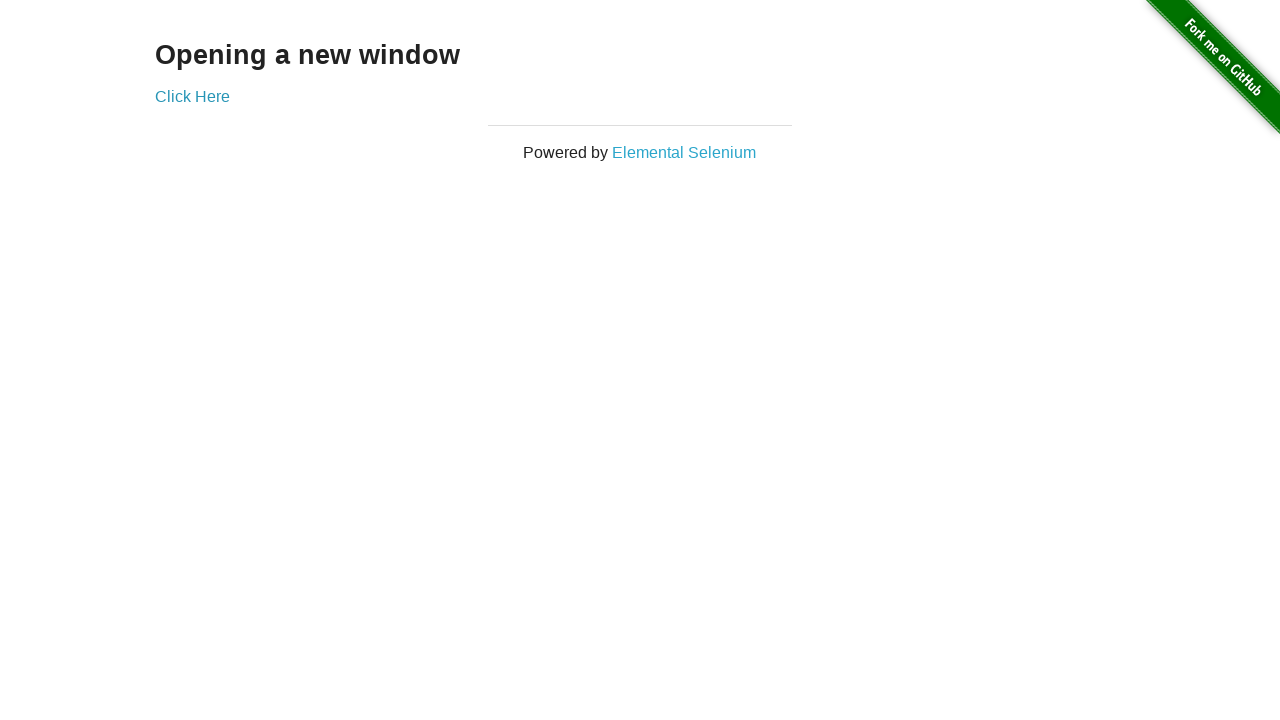

Retrieved title of new window 2: 'New Window'
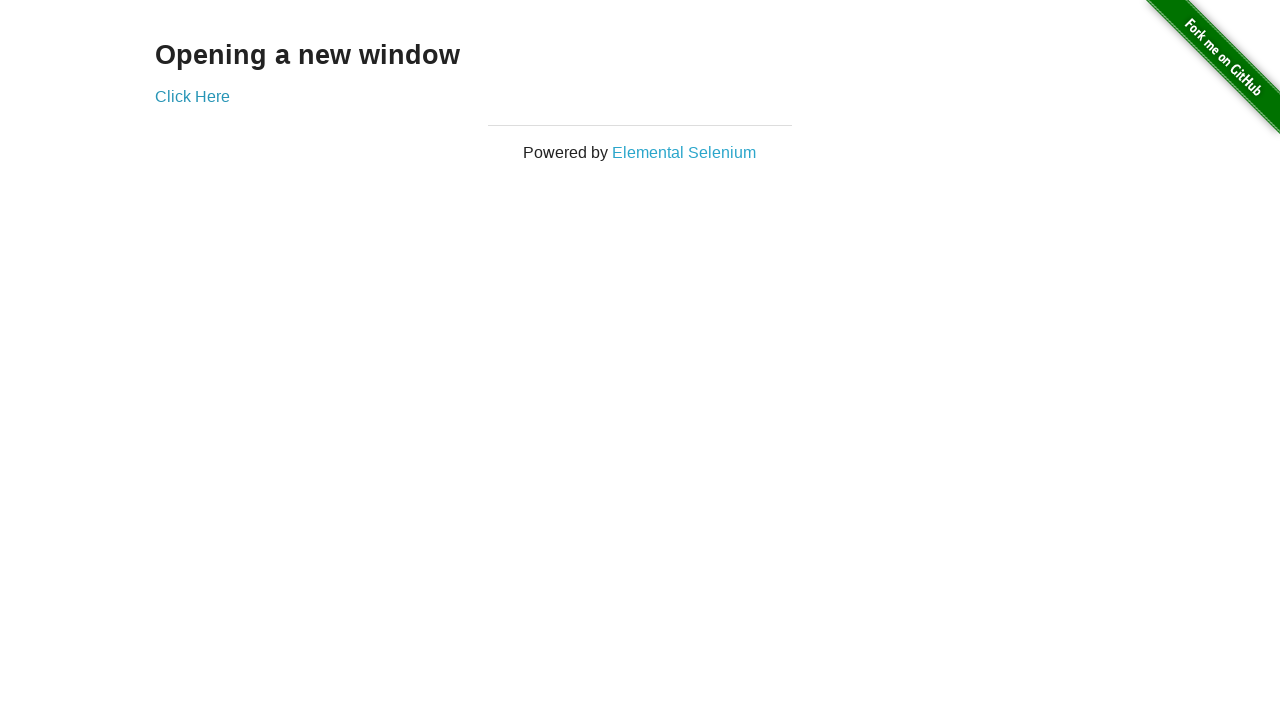

Clicked 'Click Here' link to open new window 3 at (192, 96) on a:text('Click Here')
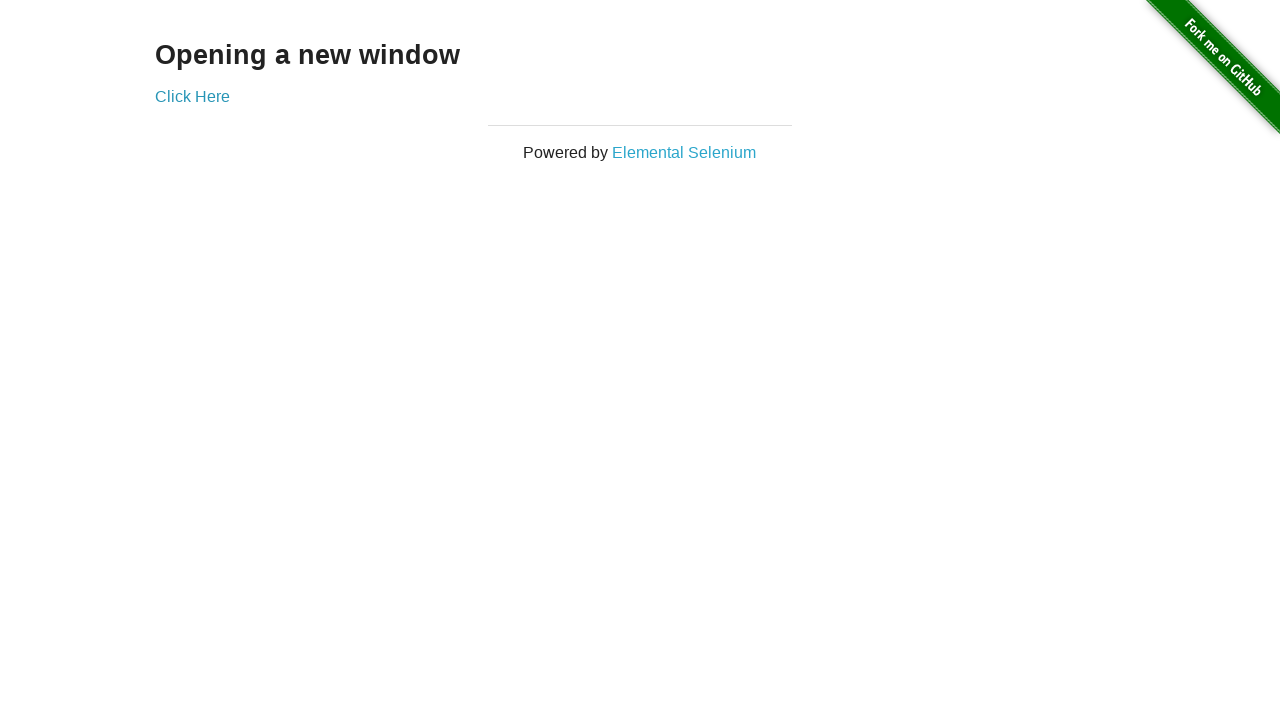

New window 3 opened and captured
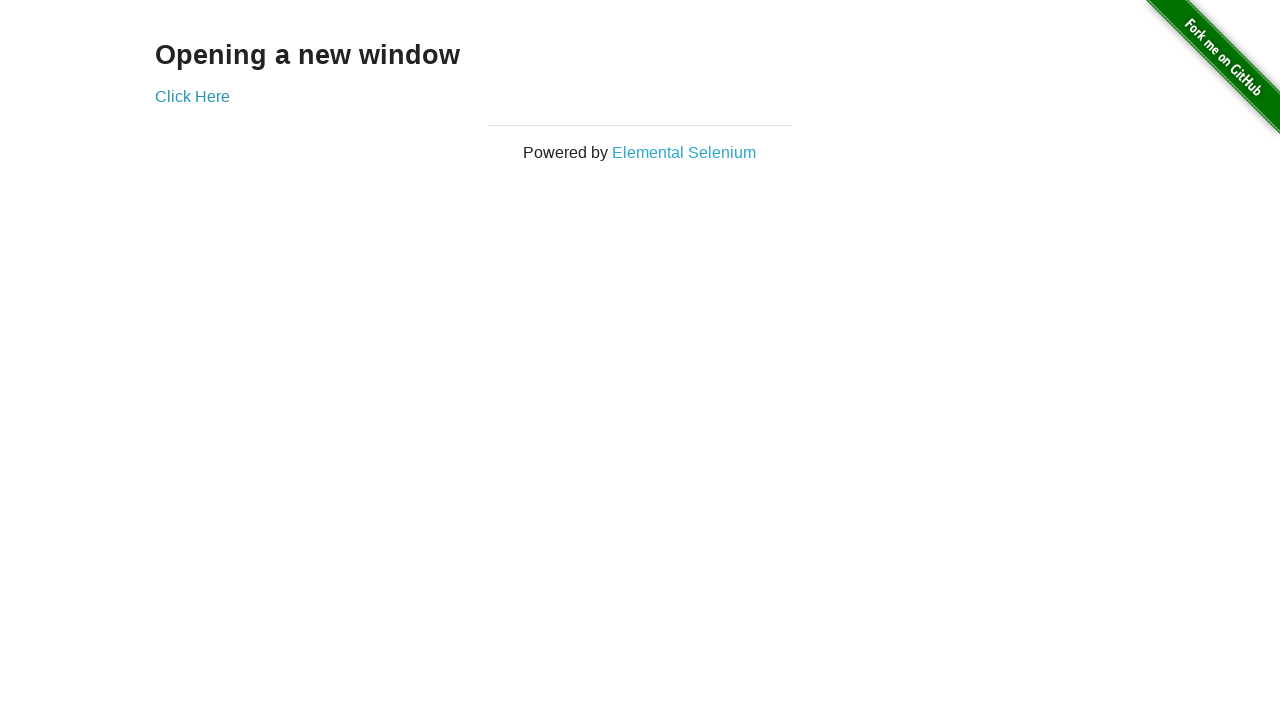

Retrieved title of new window 3: 'New Window'
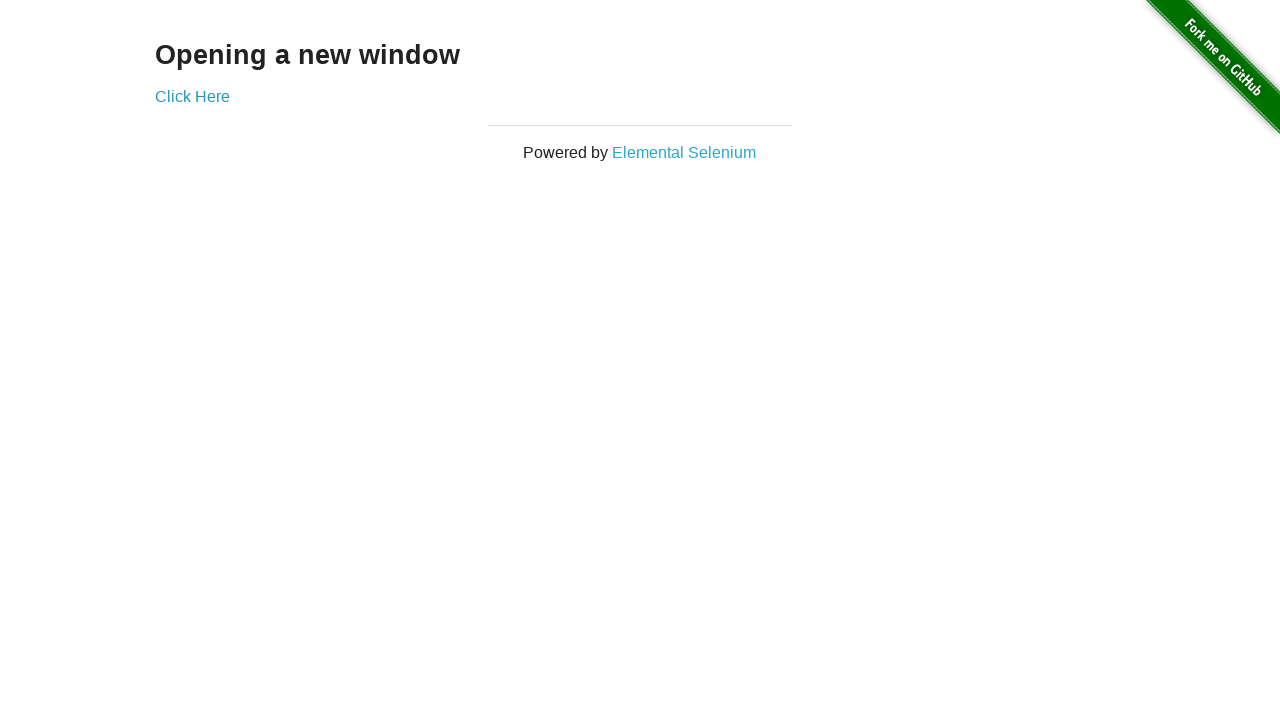

Clicked 'Click Here' link to open new window 4 at (192, 96) on a:text('Click Here')
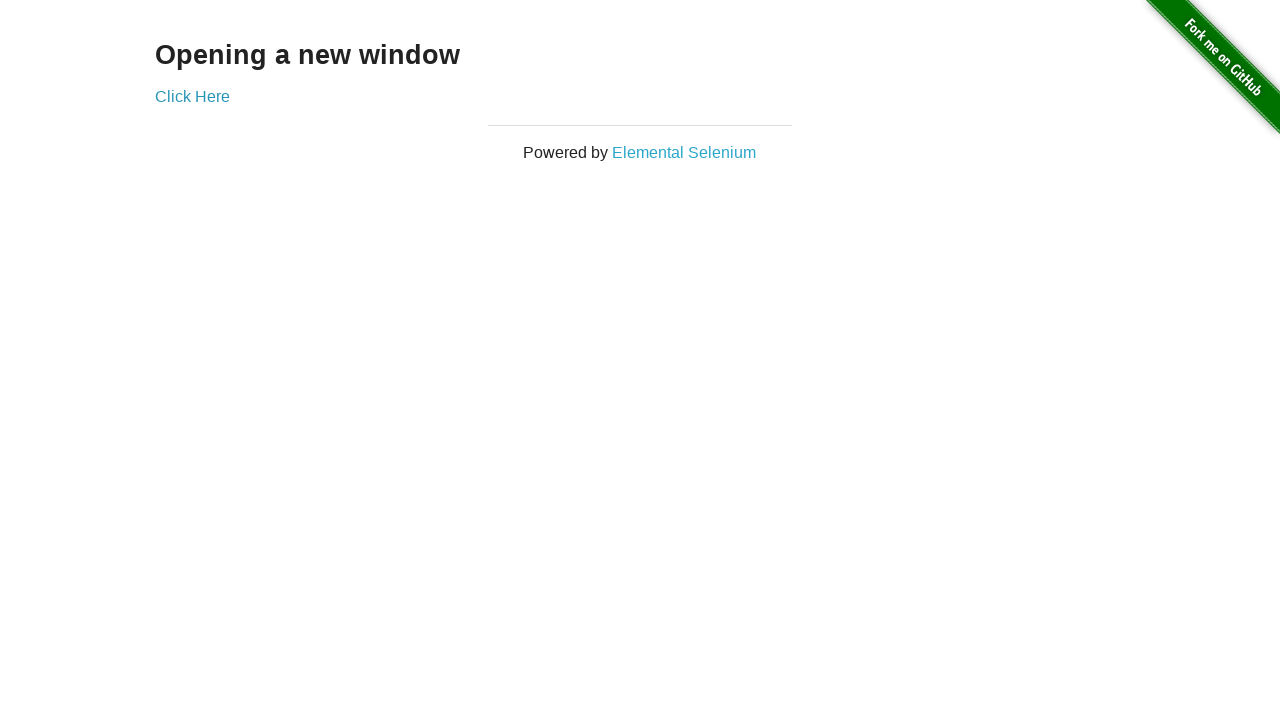

New window 4 opened and captured
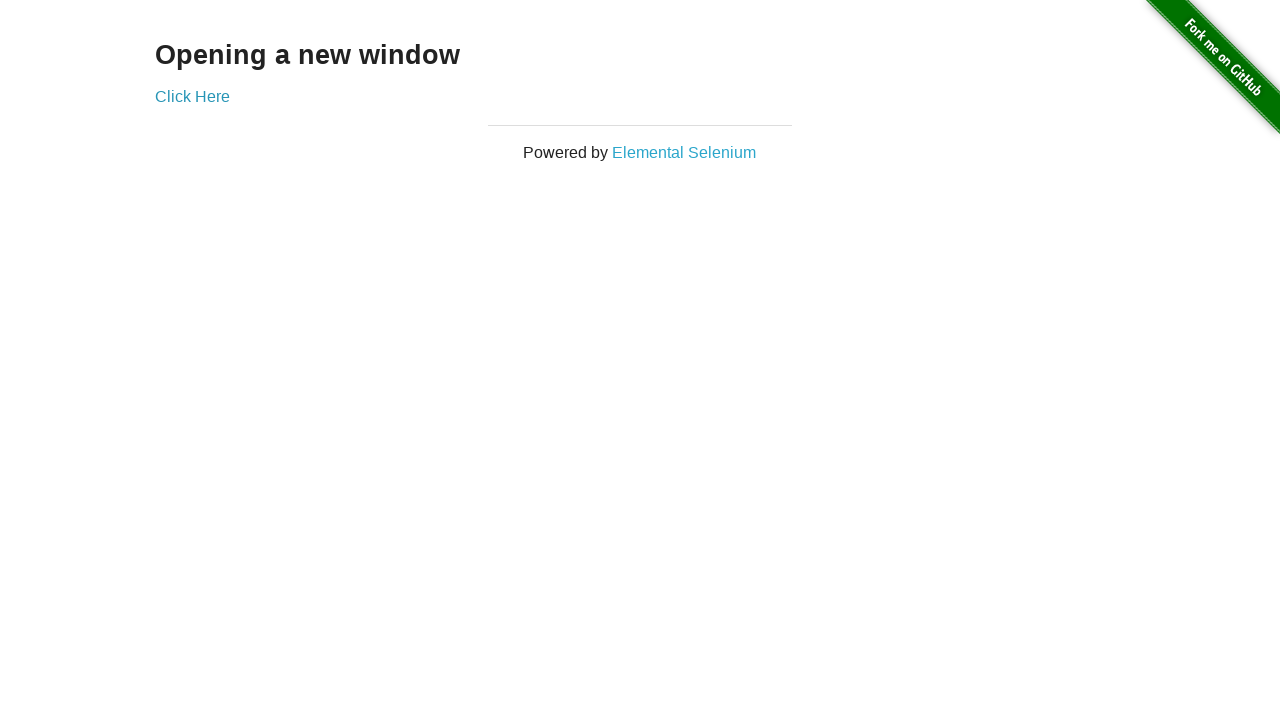

Retrieved title of new window 4: 'New Window'
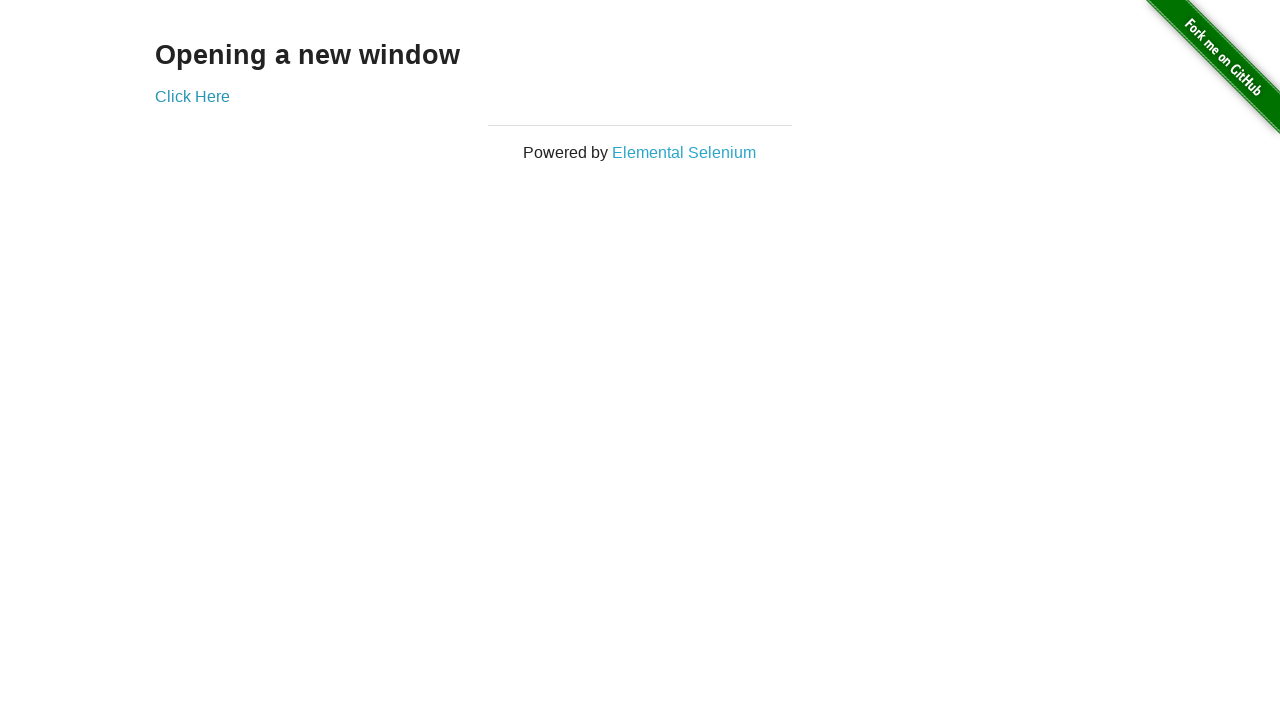

Clicked 'Click Here' link to open new window 5 at (192, 96) on a:text('Click Here')
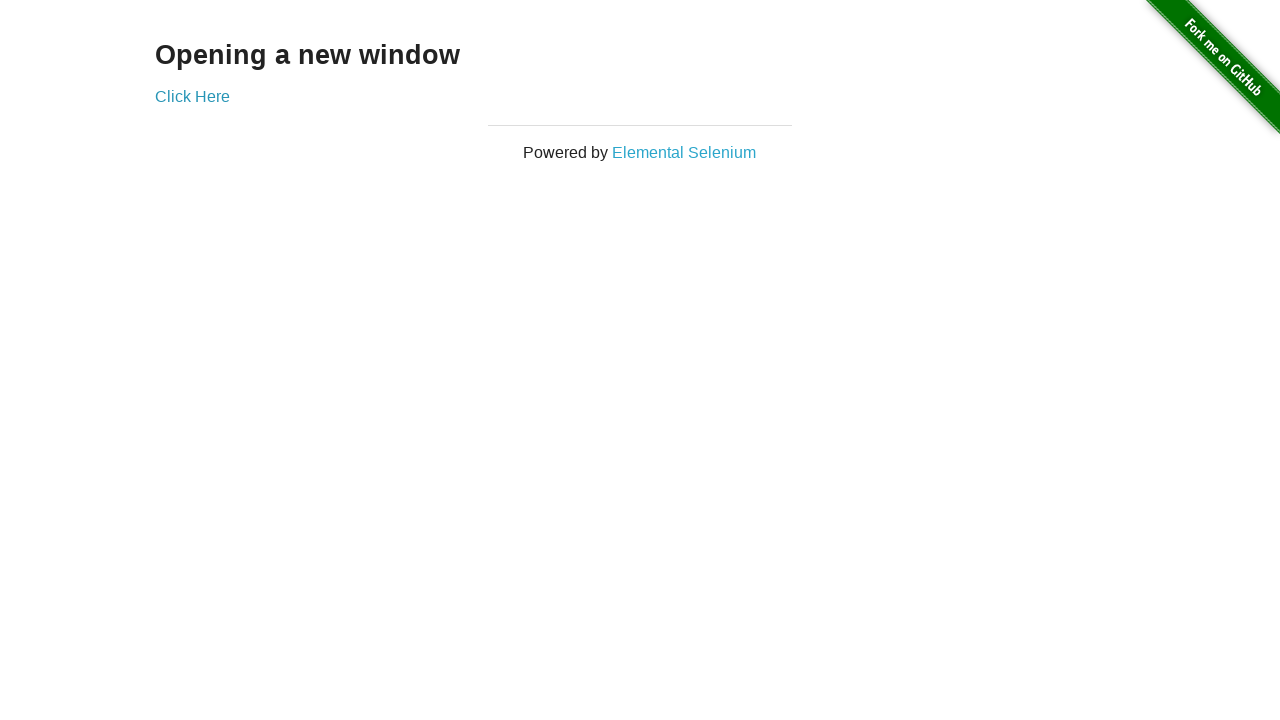

New window 5 opened and captured
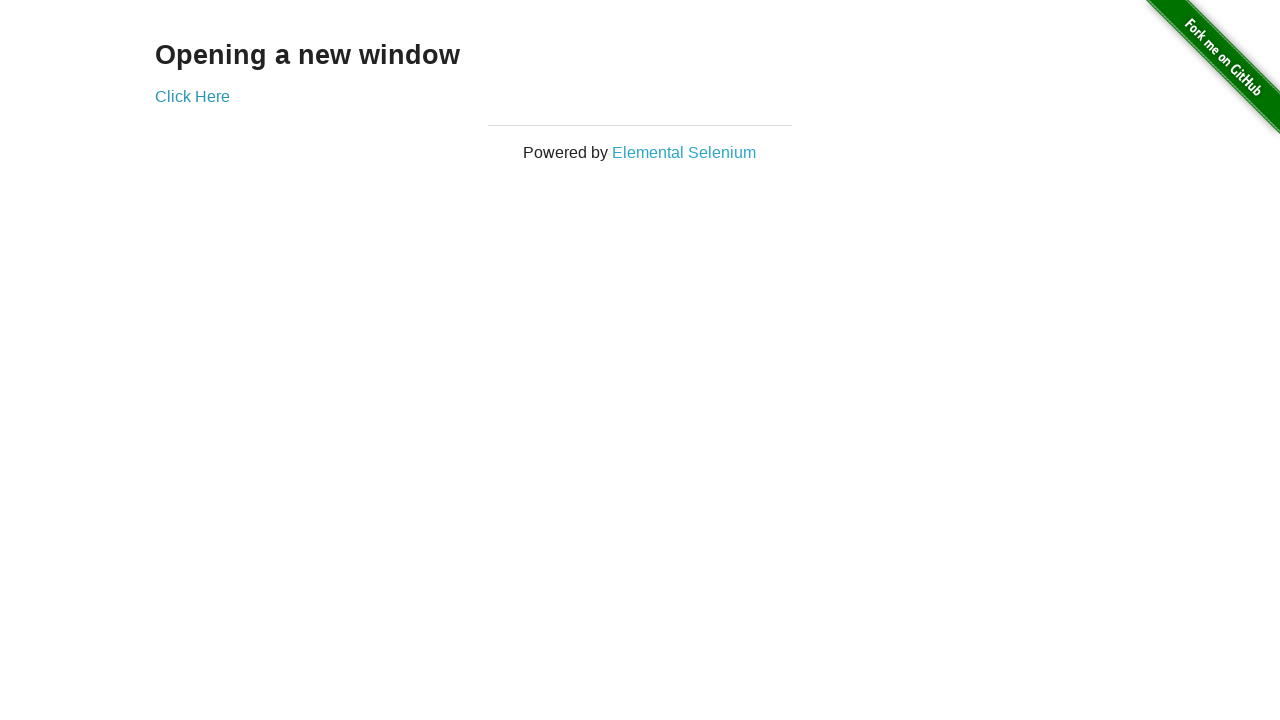

Retrieved title of new window 5: 'New Window'
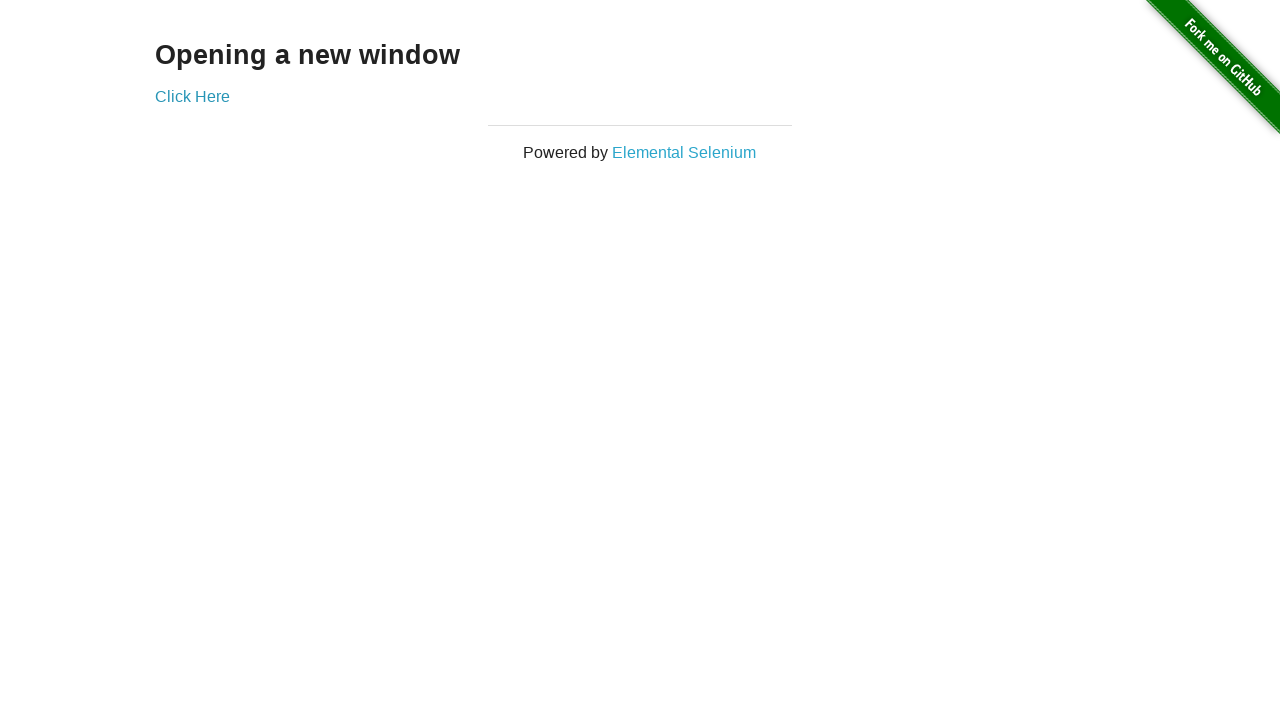

Retrieved parent window title: 'The Internet'
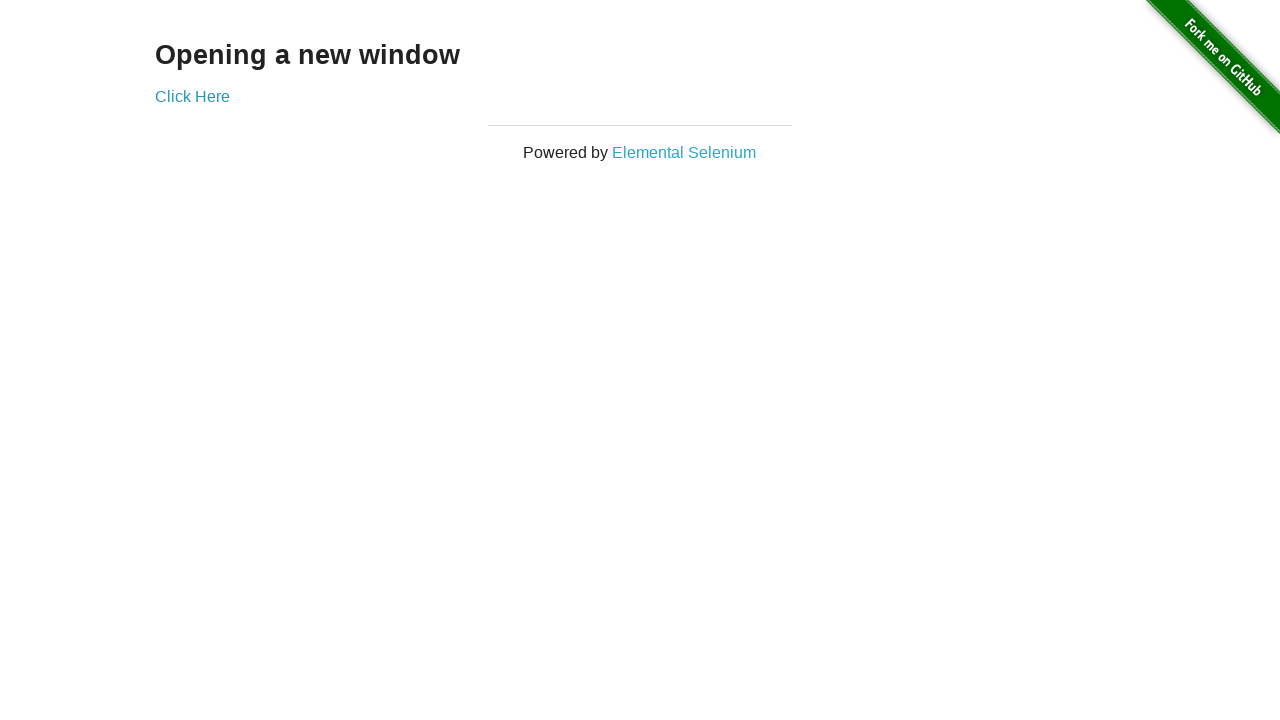

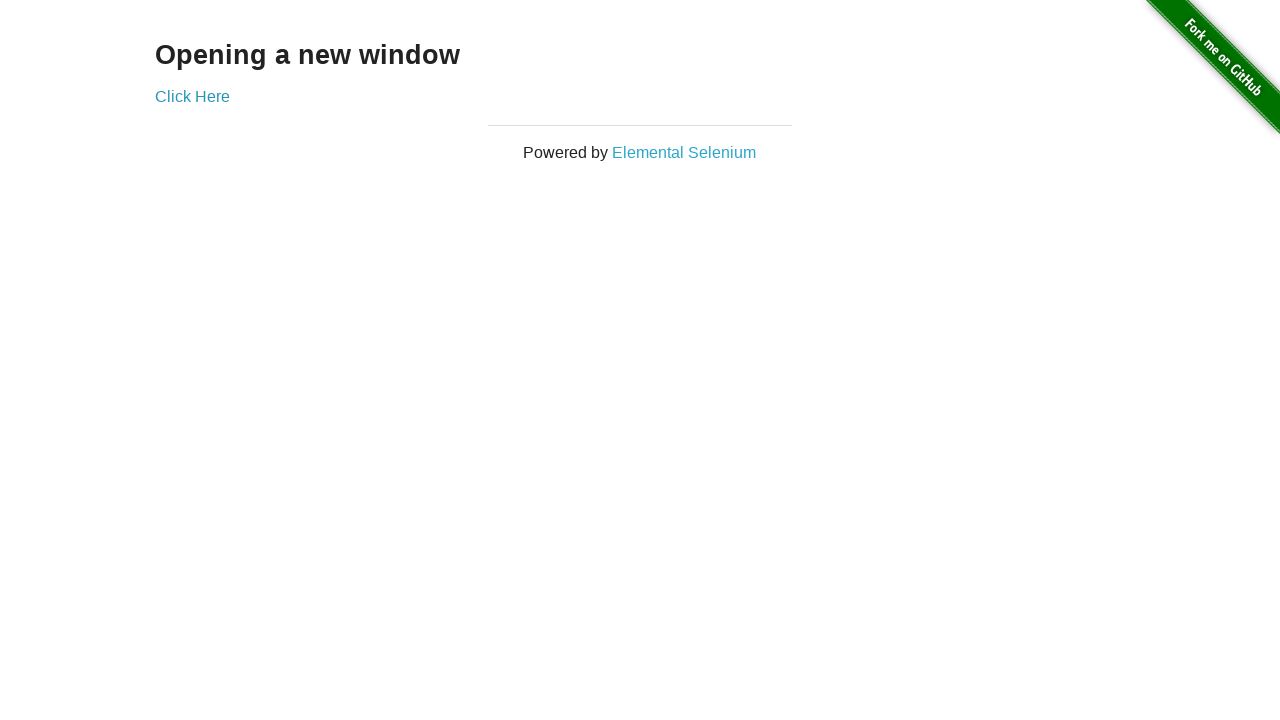